Tests accepting a JavaScript prompt dialog by clicking a button to trigger the prompt and then accepting it

Starting URL: https://bonigarcia.dev/selenium-webdriver-java/dialog-boxes.html

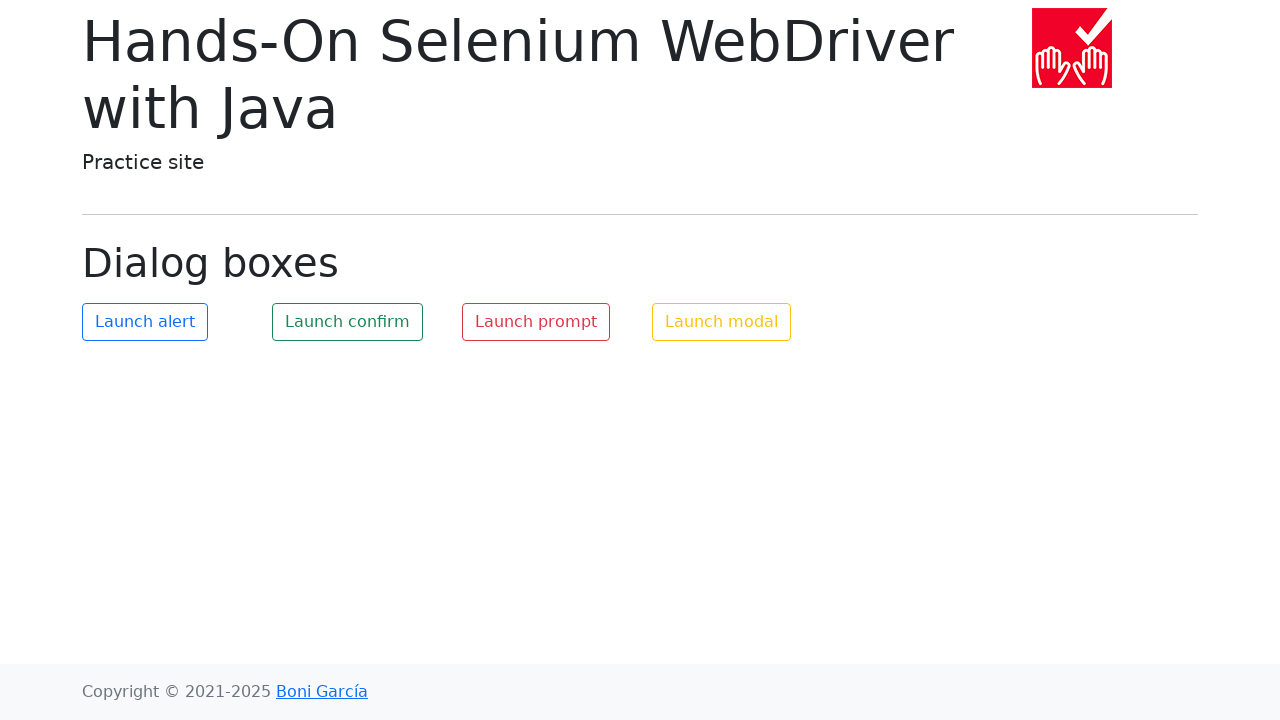

Set up dialog handler to accept prompt dialogs
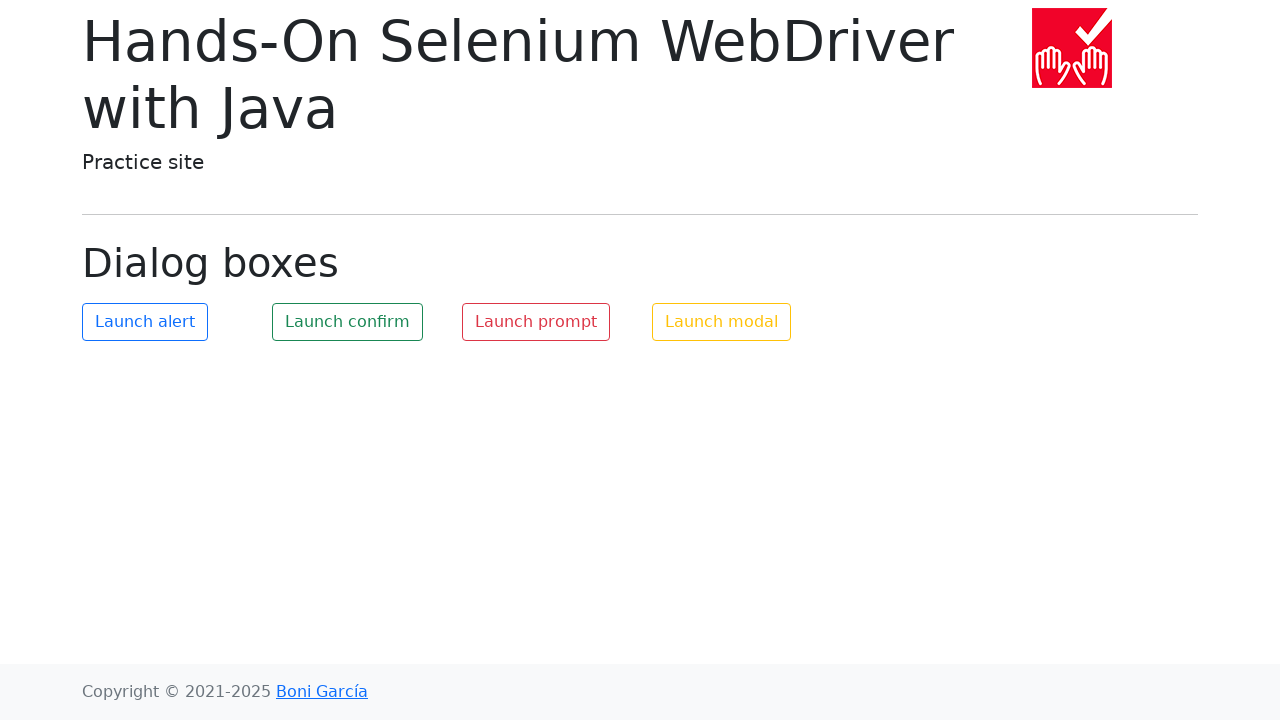

Clicked button to trigger JavaScript prompt dialog at (536, 322) on #my-prompt
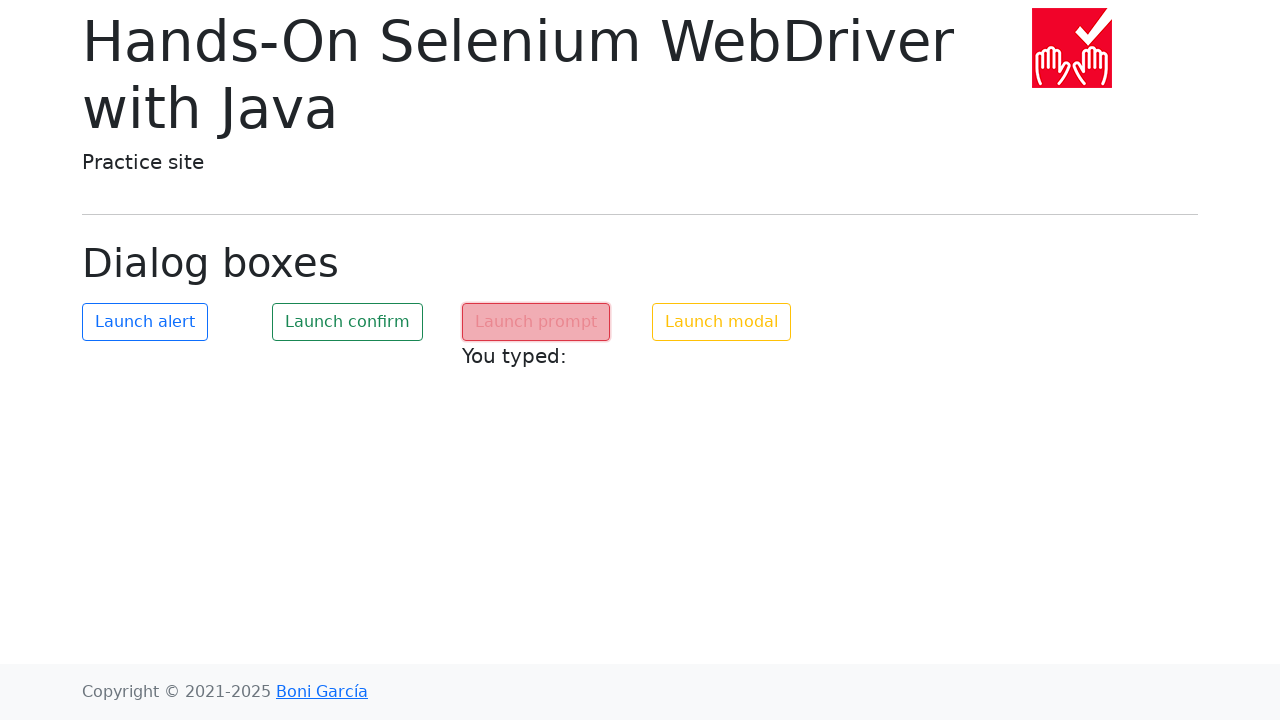

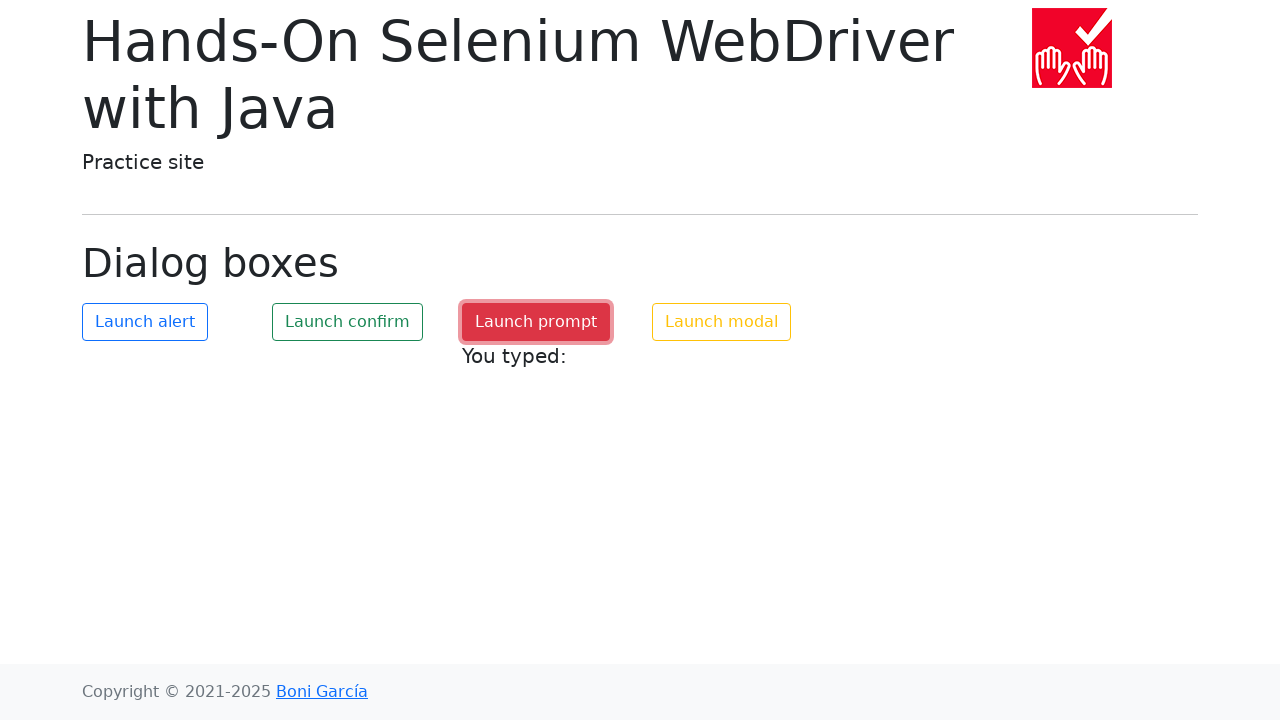